Fills out a practice registration form including personal information, gender selection, date of birth, and subject selection

Starting URL: https://demoqa.com/automation-practice-form

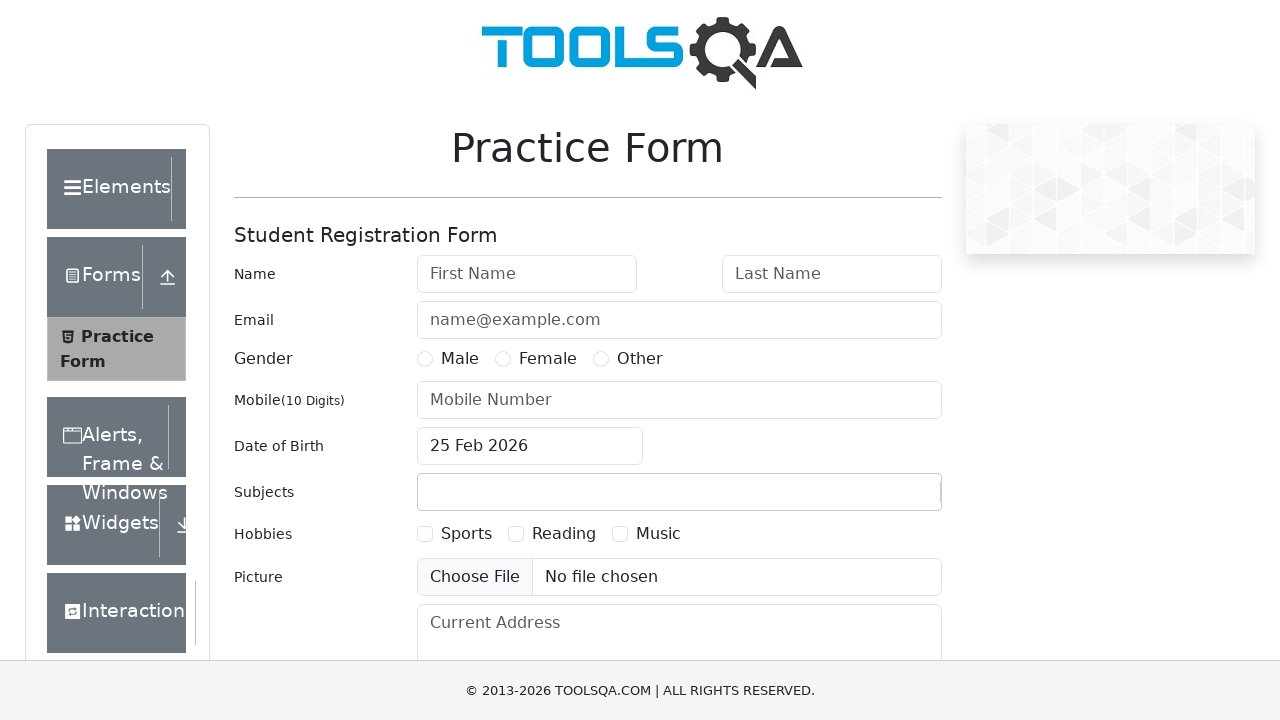

Filled first name field with 'java' on #firstName
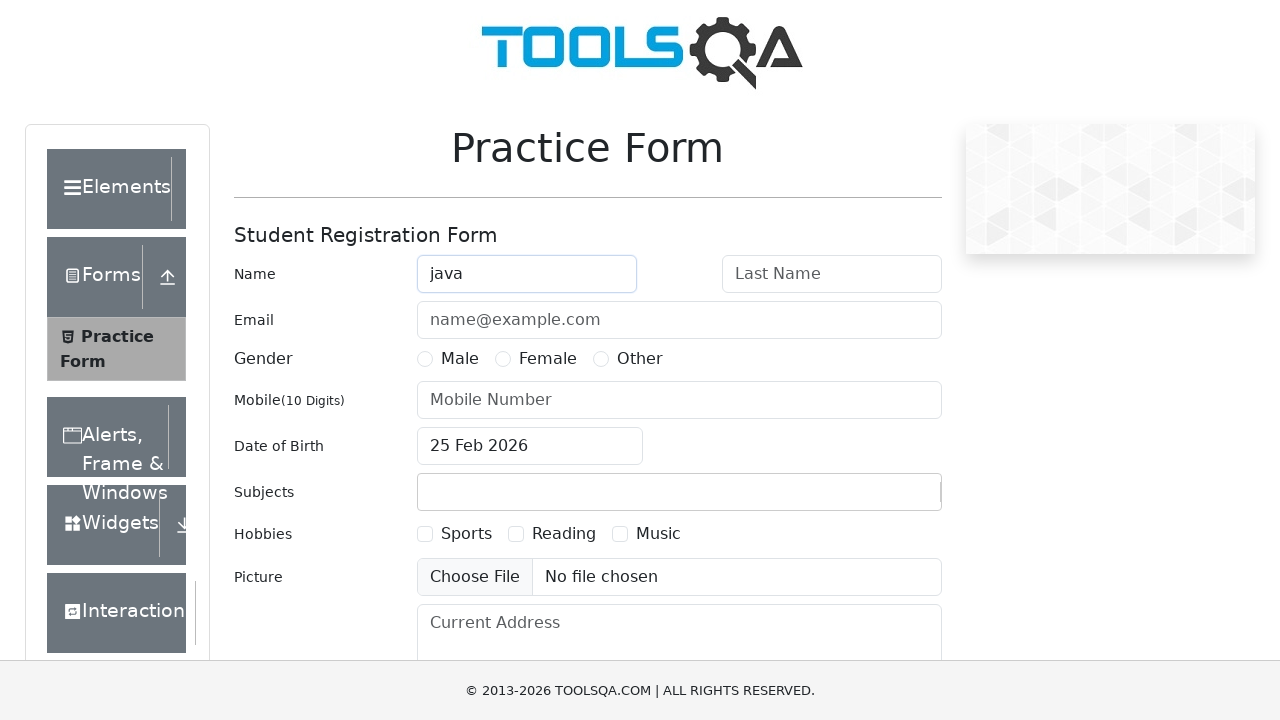

Filled last name field with 'selenium' on #lastName
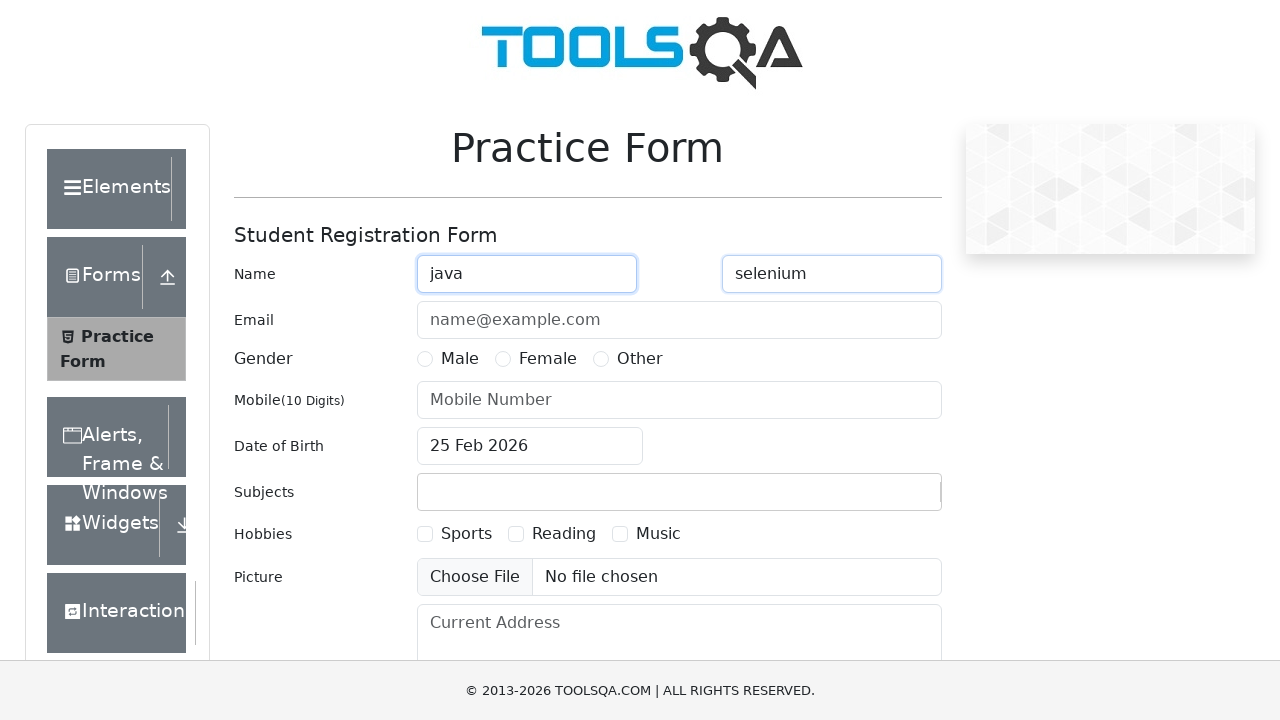

Filled email field with 'testuser@example.com' on #userEmail
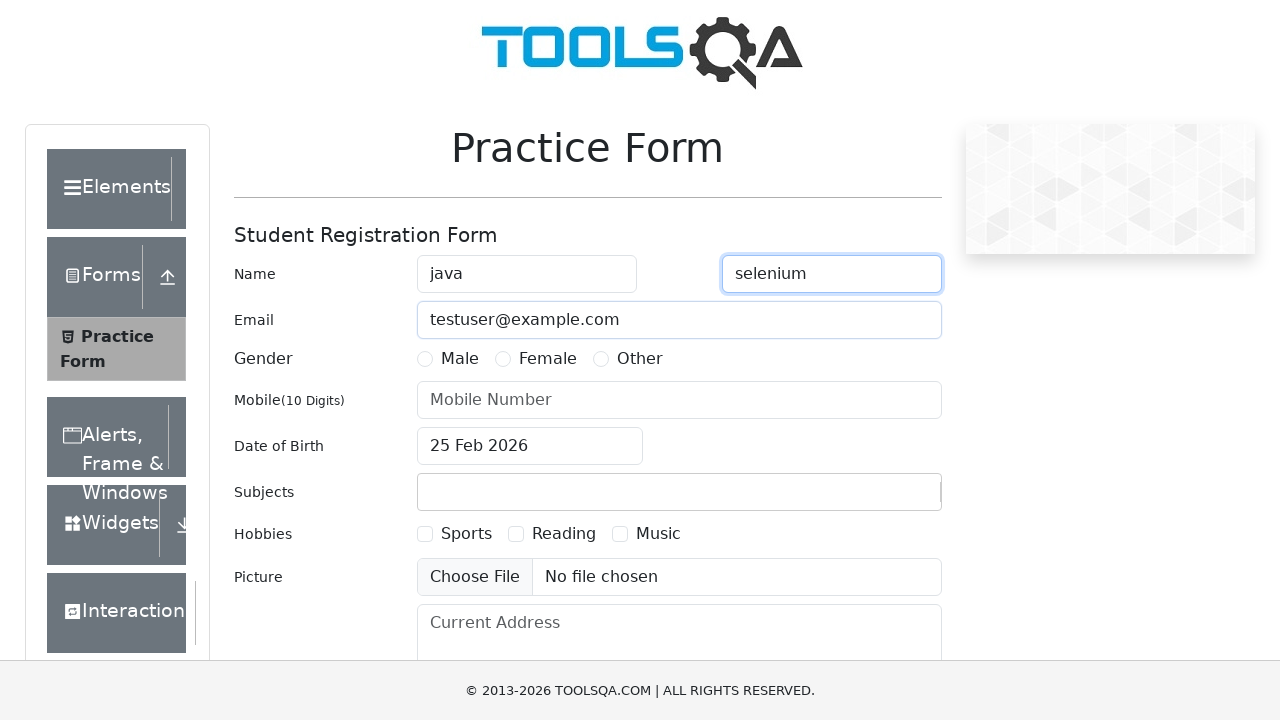

Selected Female gender option at (548, 359) on xpath=//*[@name='gender']/following-sibling::label >> nth=1
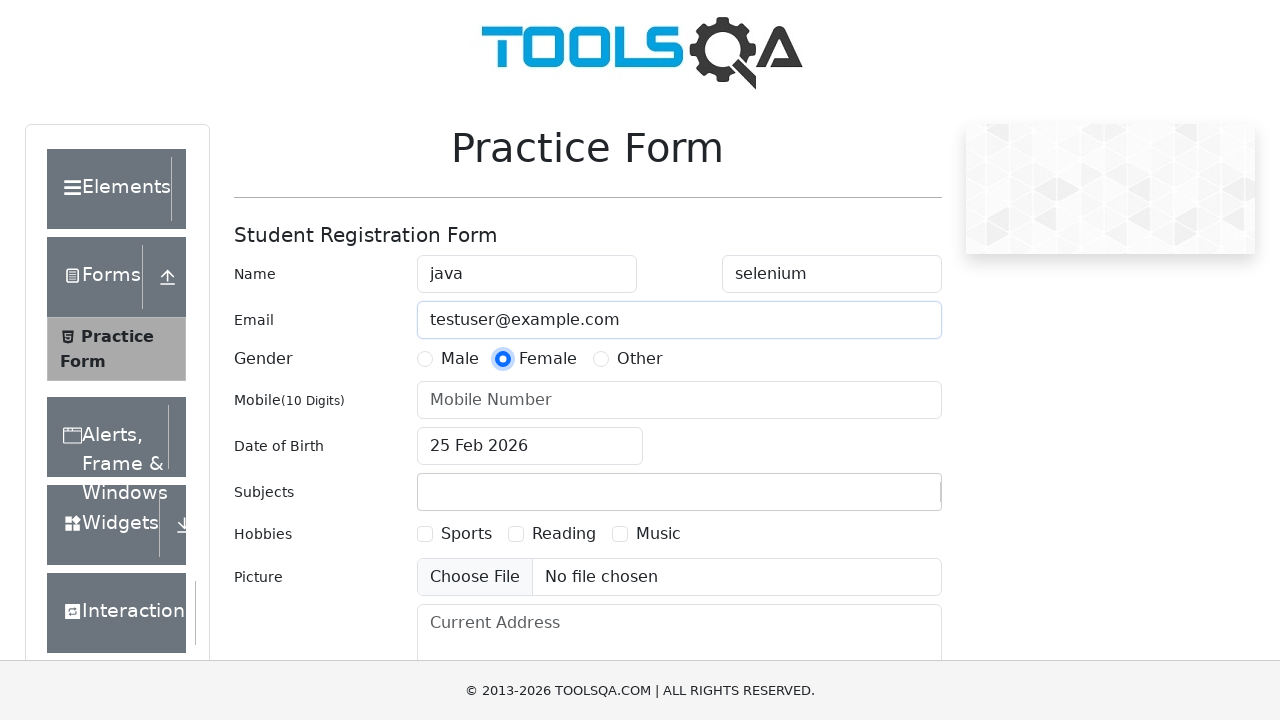

Filled phone number field with '9876543210' on #userNumber
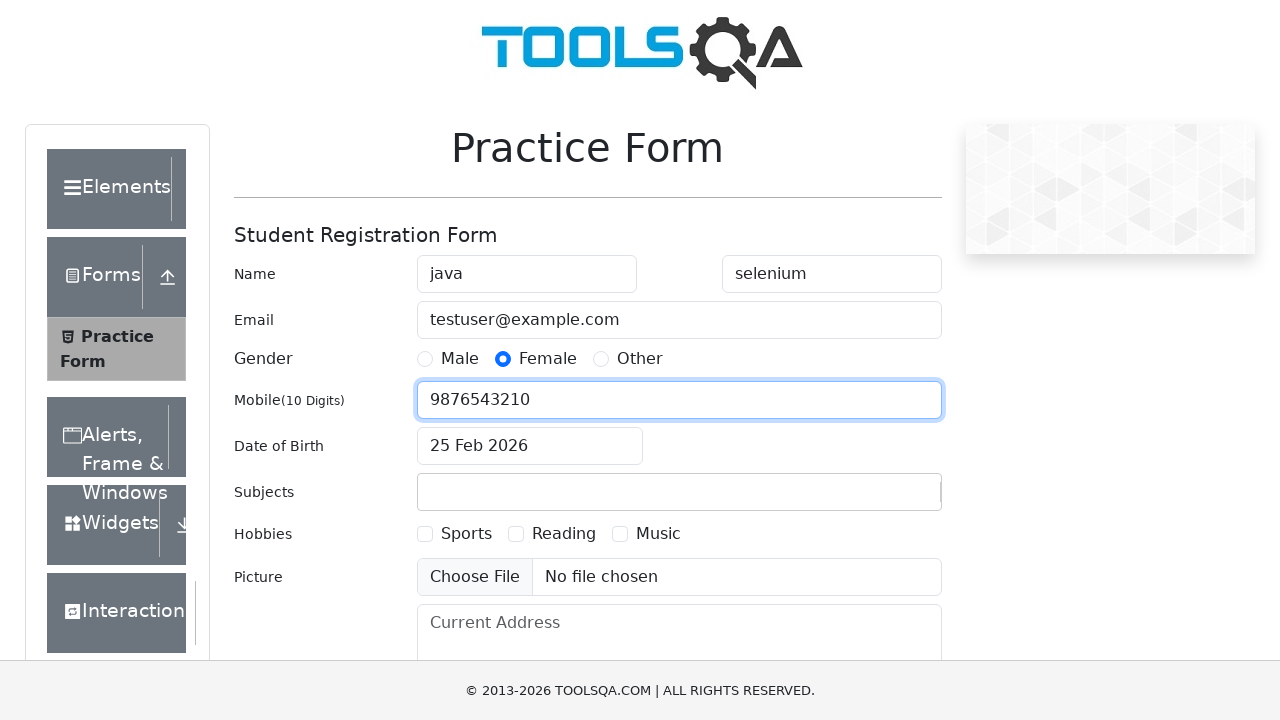

Opened date of birth picker at (530, 446) on #dateOfBirthInput
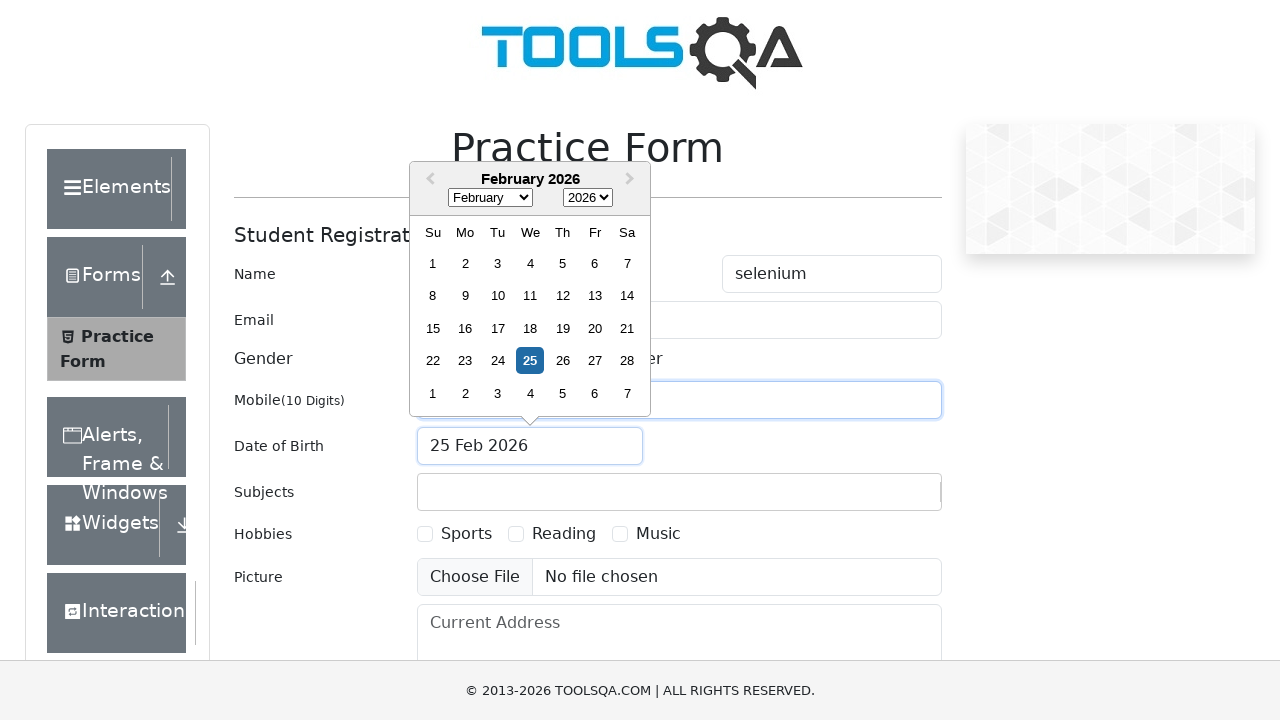

Selected October (month 9) in date picker on .react-datepicker__month-select
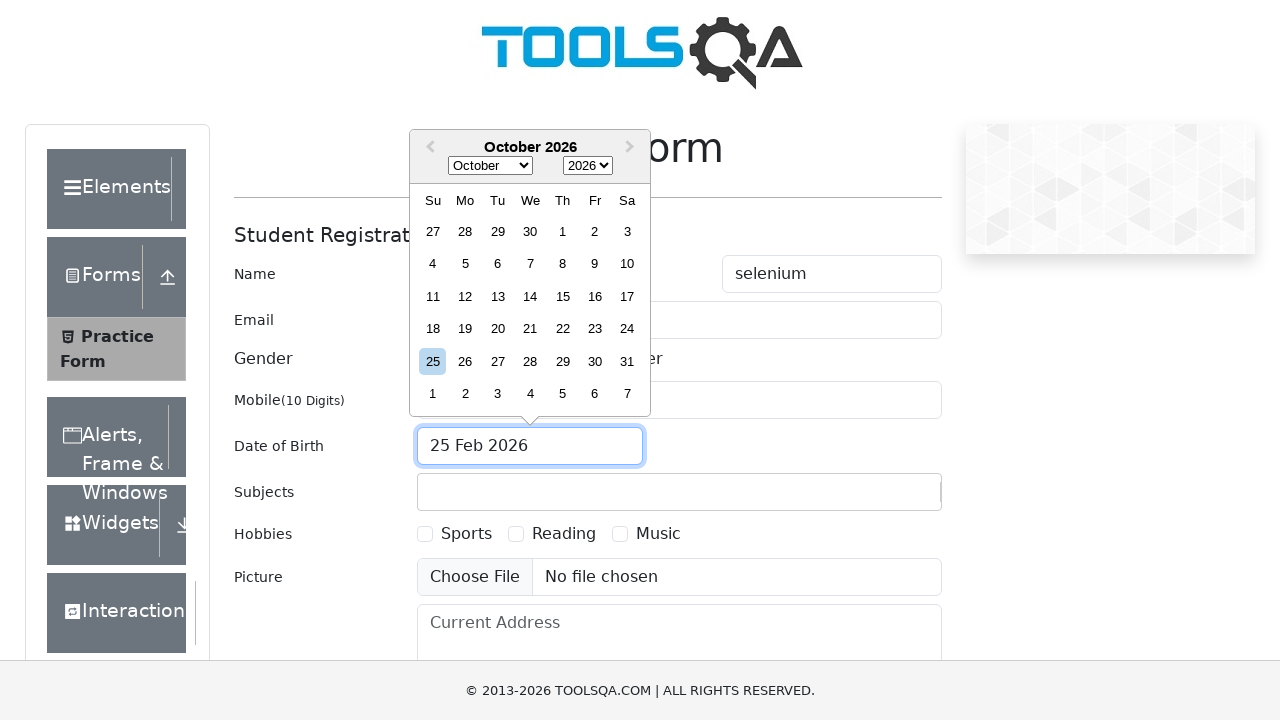

Selected year 1987 in date picker on .react-datepicker__year-select
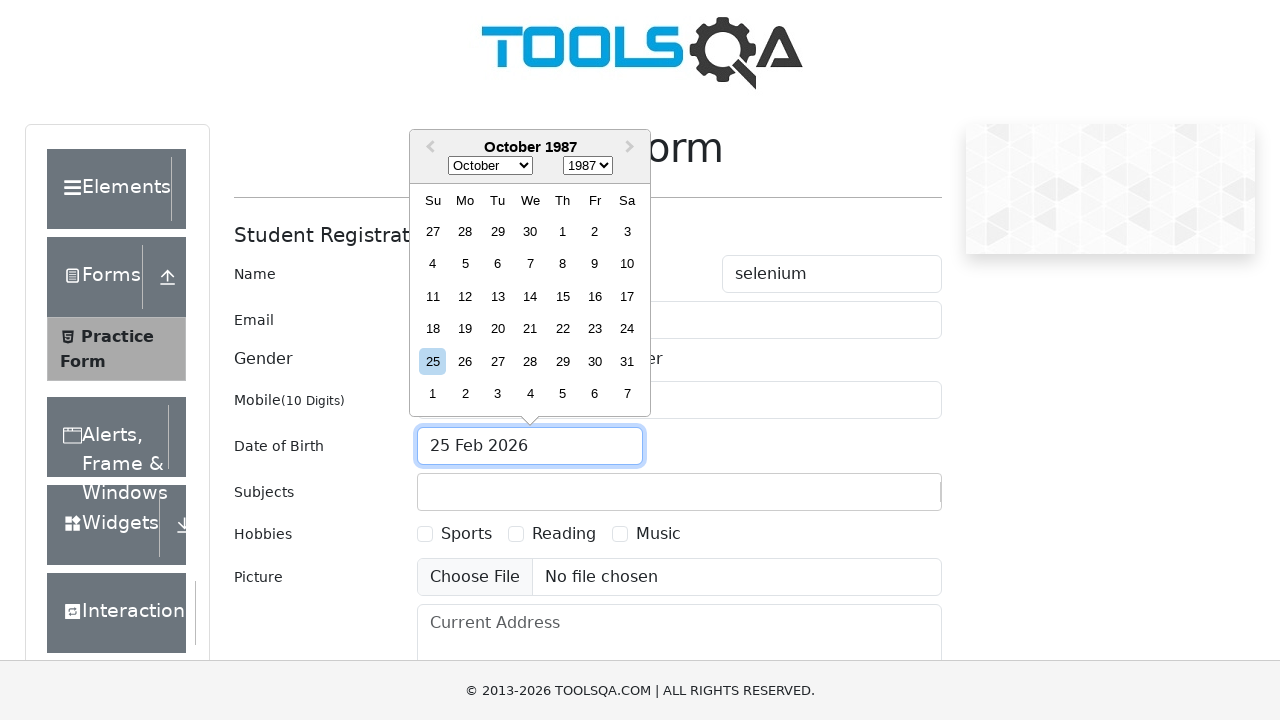

Clicked on subjects container field at (679, 492) on #subjectsContainer
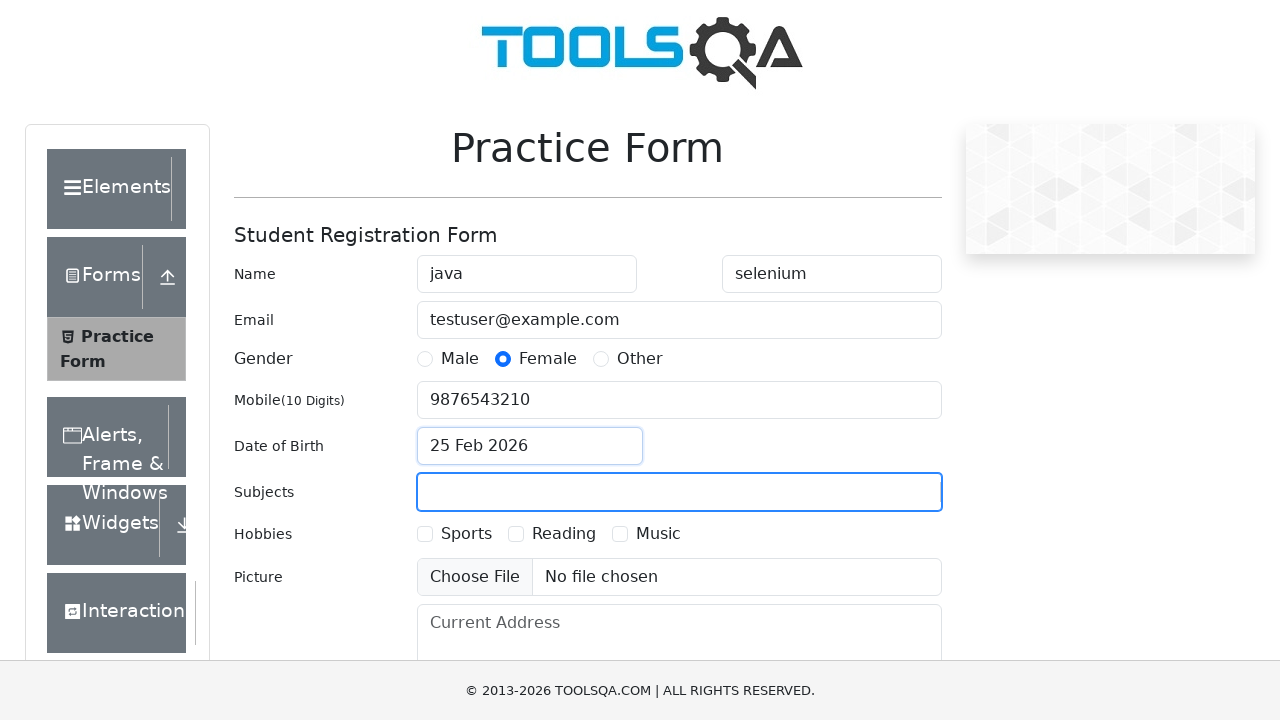

Typed 'Shift+M' to search for subjects starting with M
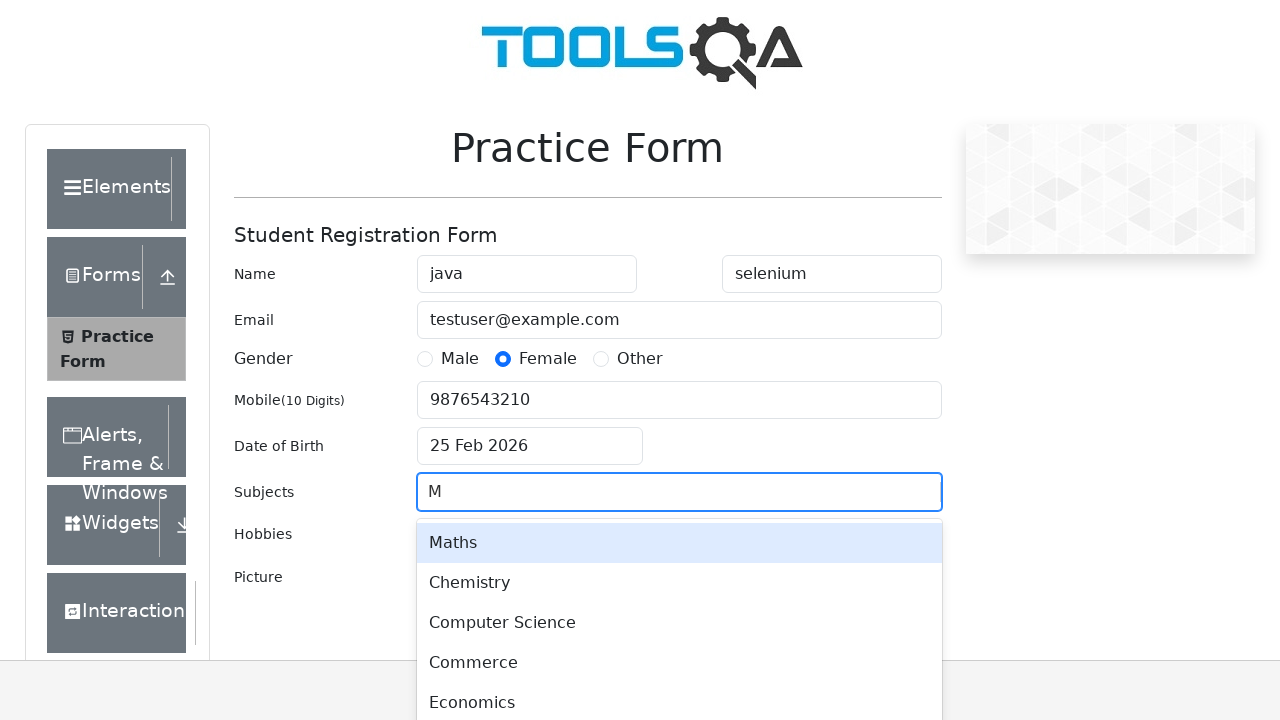

Waited for autocomplete suggestions to appear
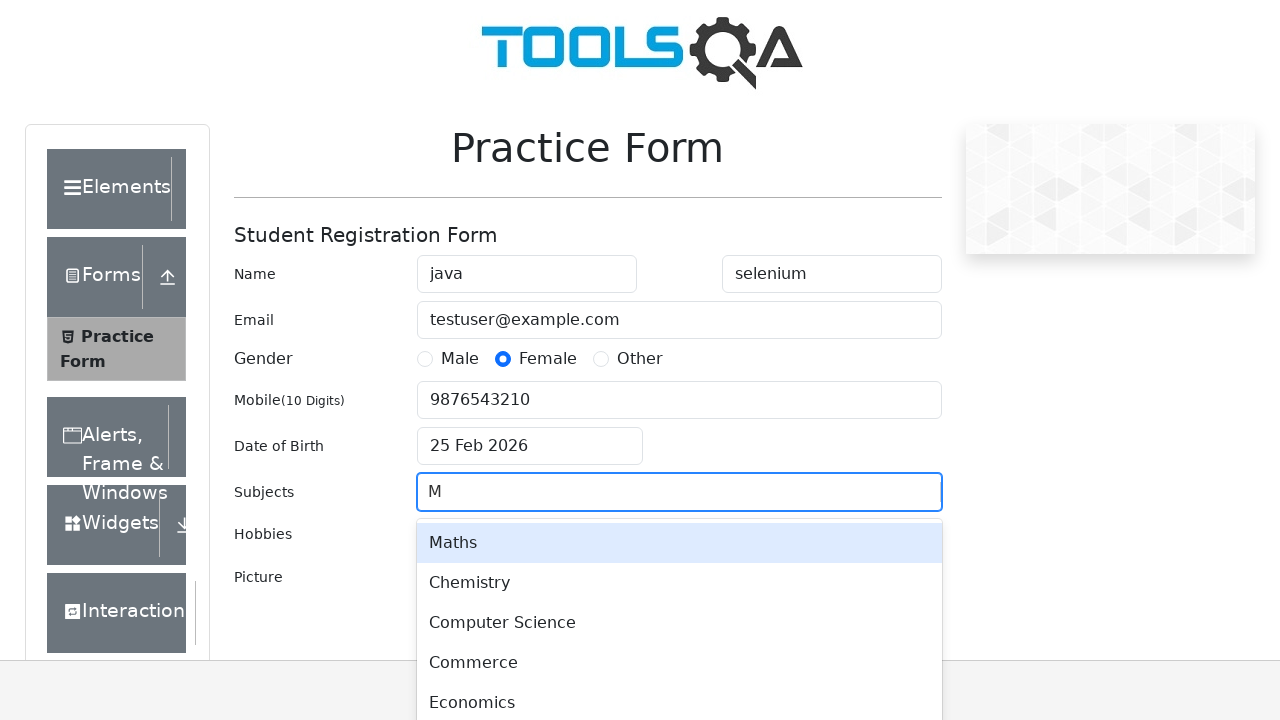

Pressed ArrowDown to select autocomplete suggestion
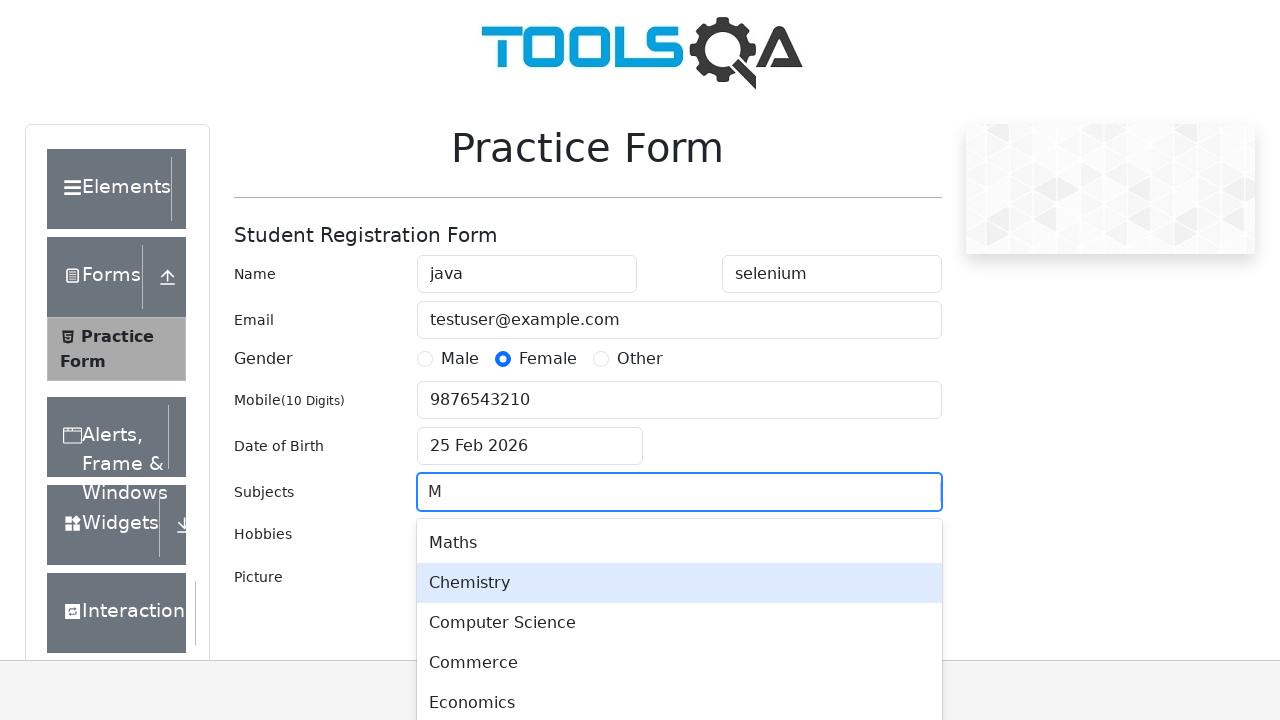

Pressed Enter to confirm subject selection
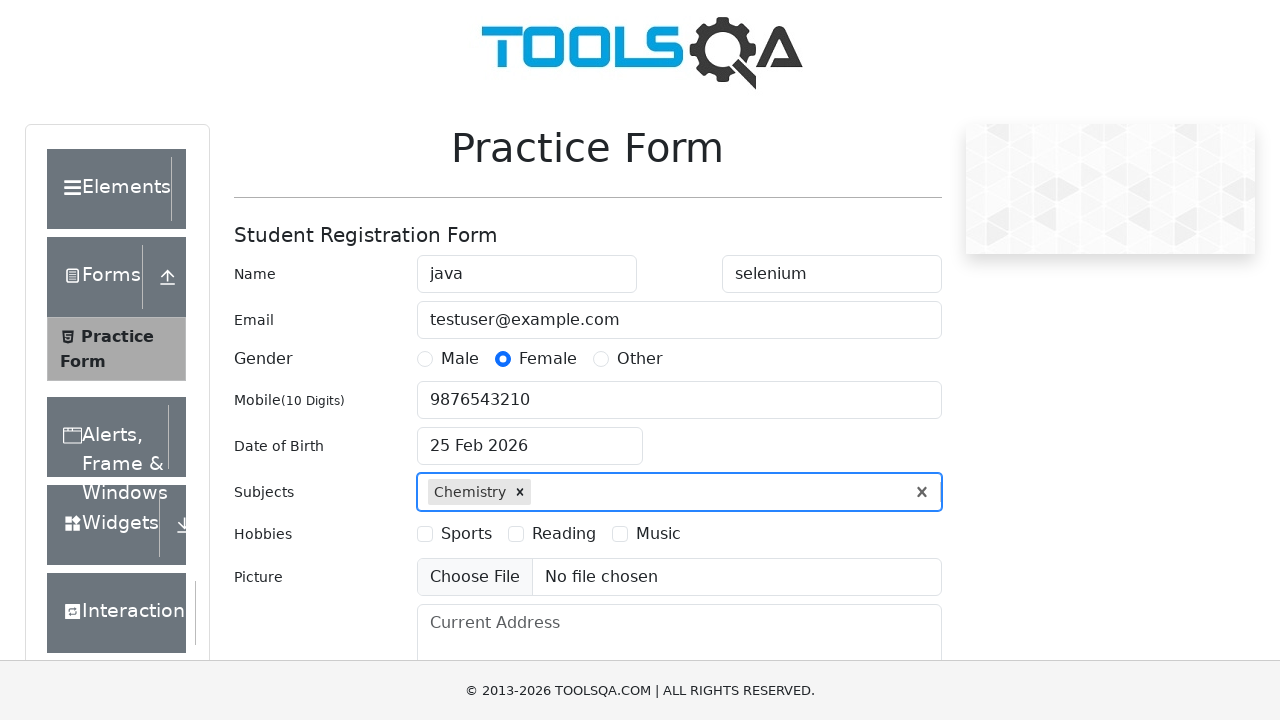

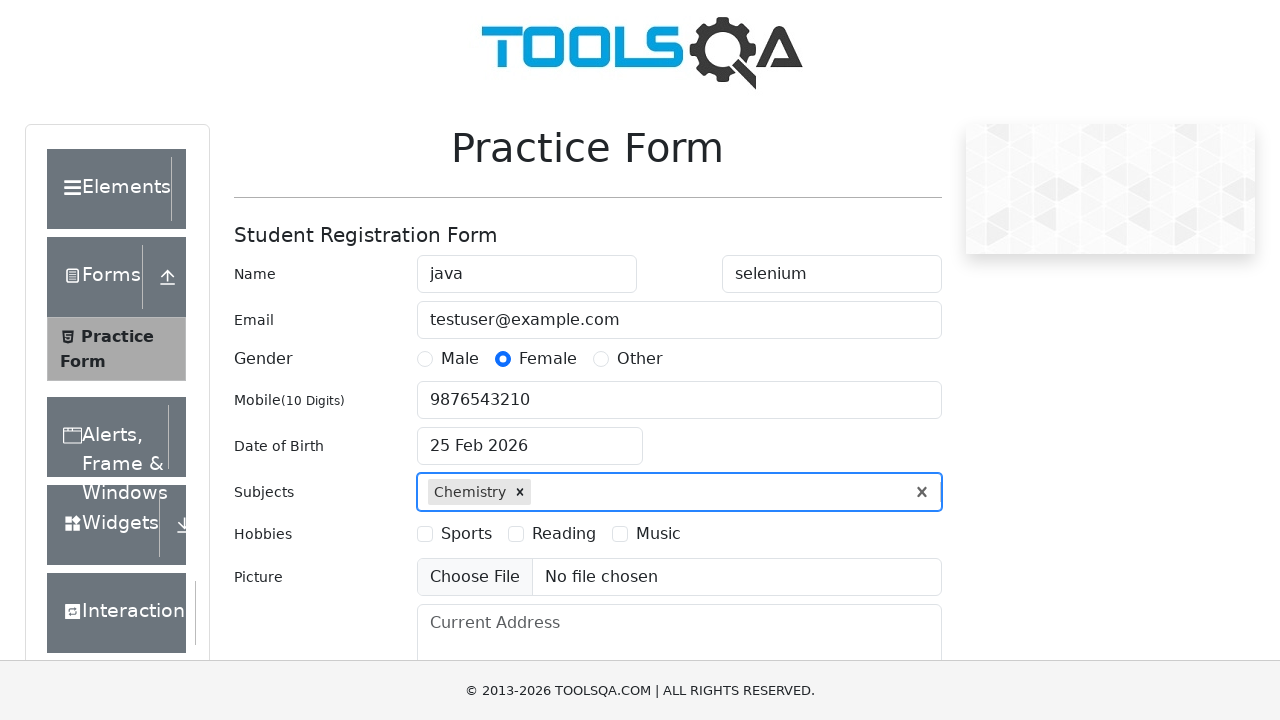